Tests various input field interactions including filling text fields, using keyboard navigation (Tab), clearing fields, and checking field states (enabled/readonly) on a practice test page.

Starting URL: https://letcode.in/test

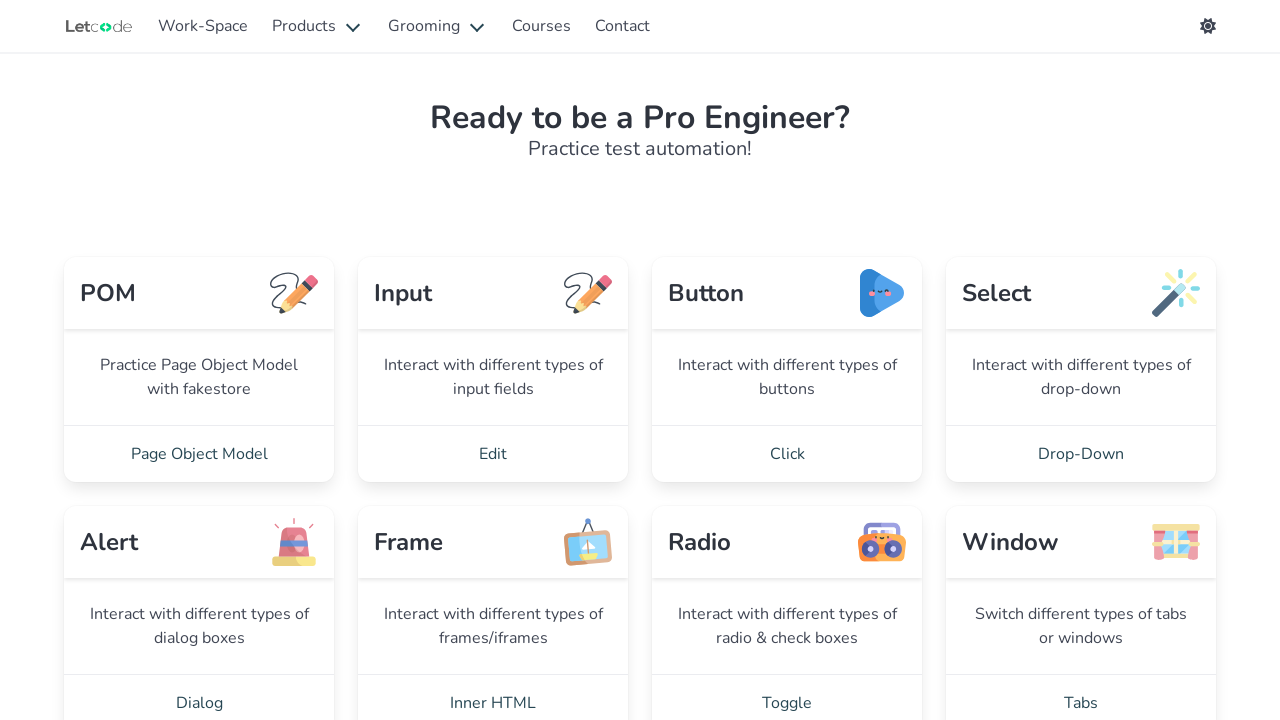

Clicked 'Edit' link to navigate to input fields page at (493, 454) on text=Edit
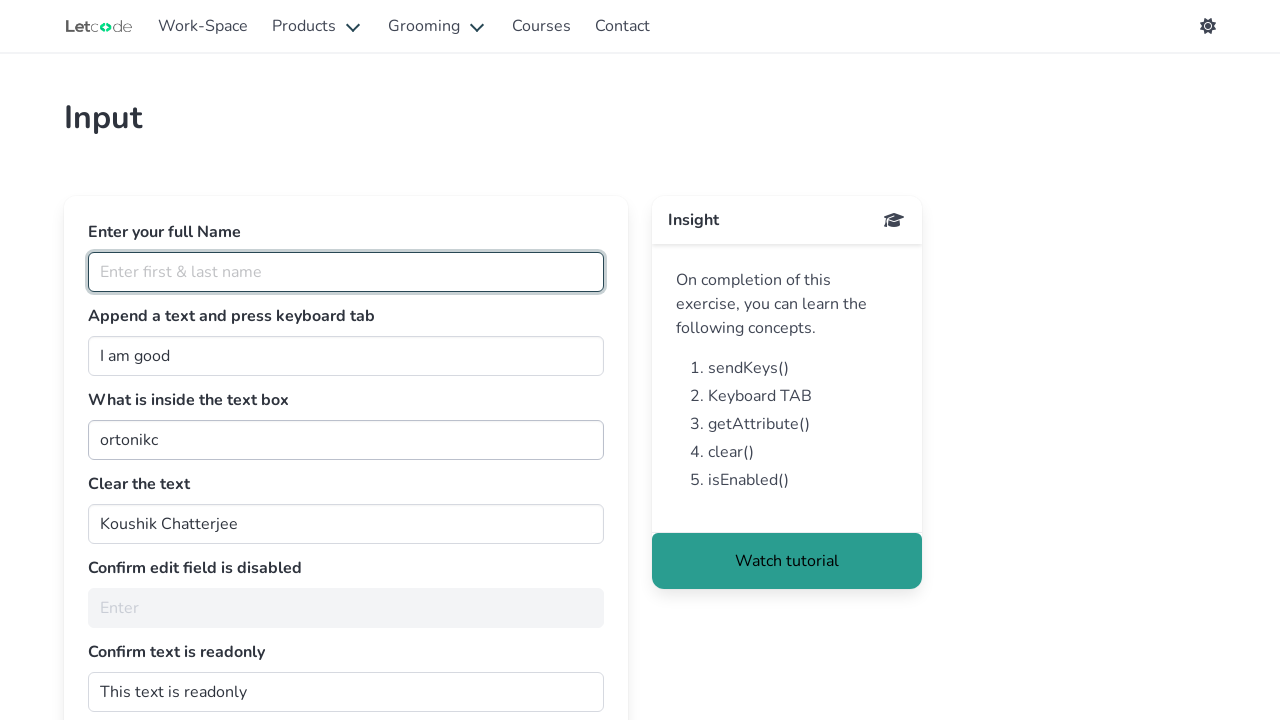

Filled full name input field with 'Ajy kumar' on input#fullName
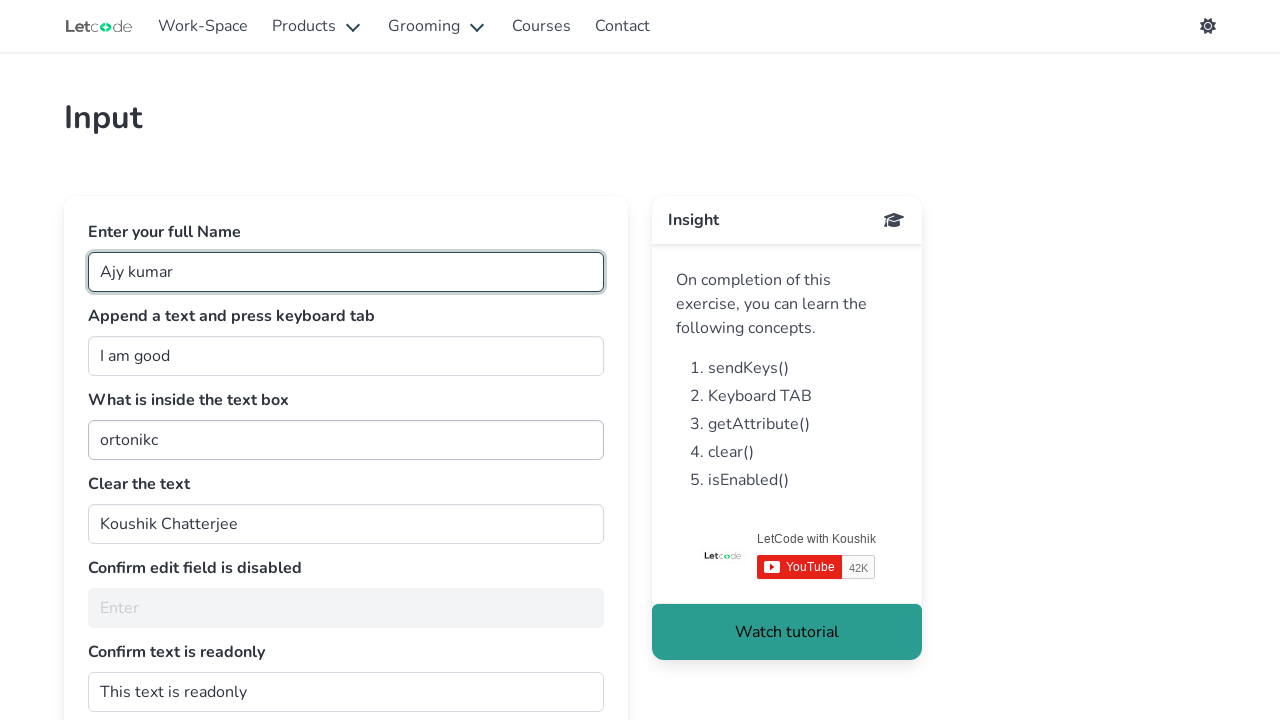

Filled join field with 'boy' on input#join
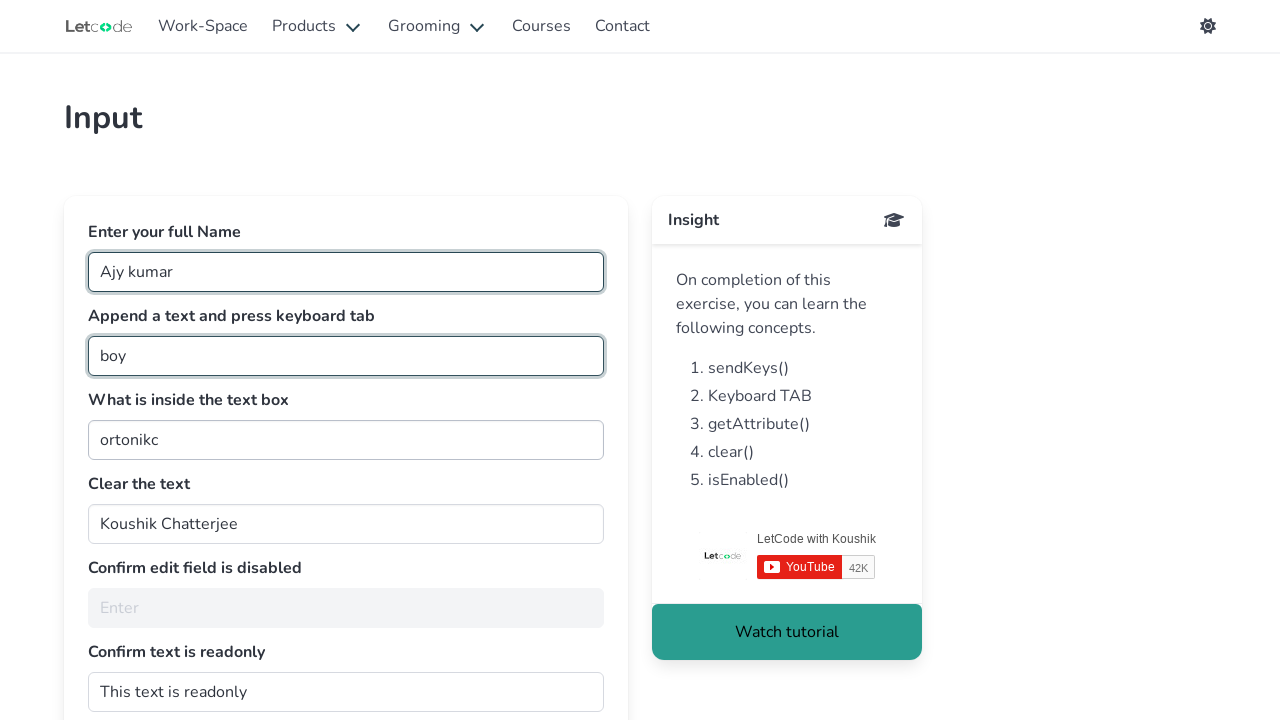

Pressed Tab key in join field for keyboard navigation on input#join
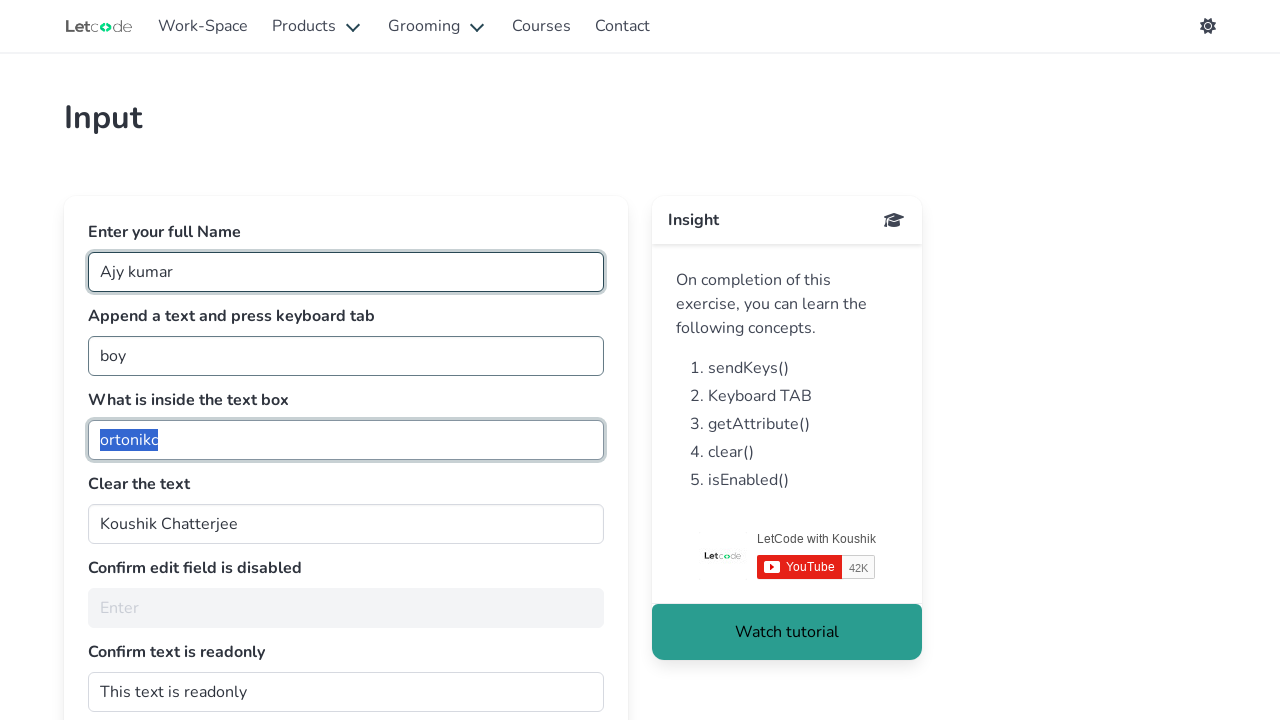

Waited for read-only getMe input field to be visible
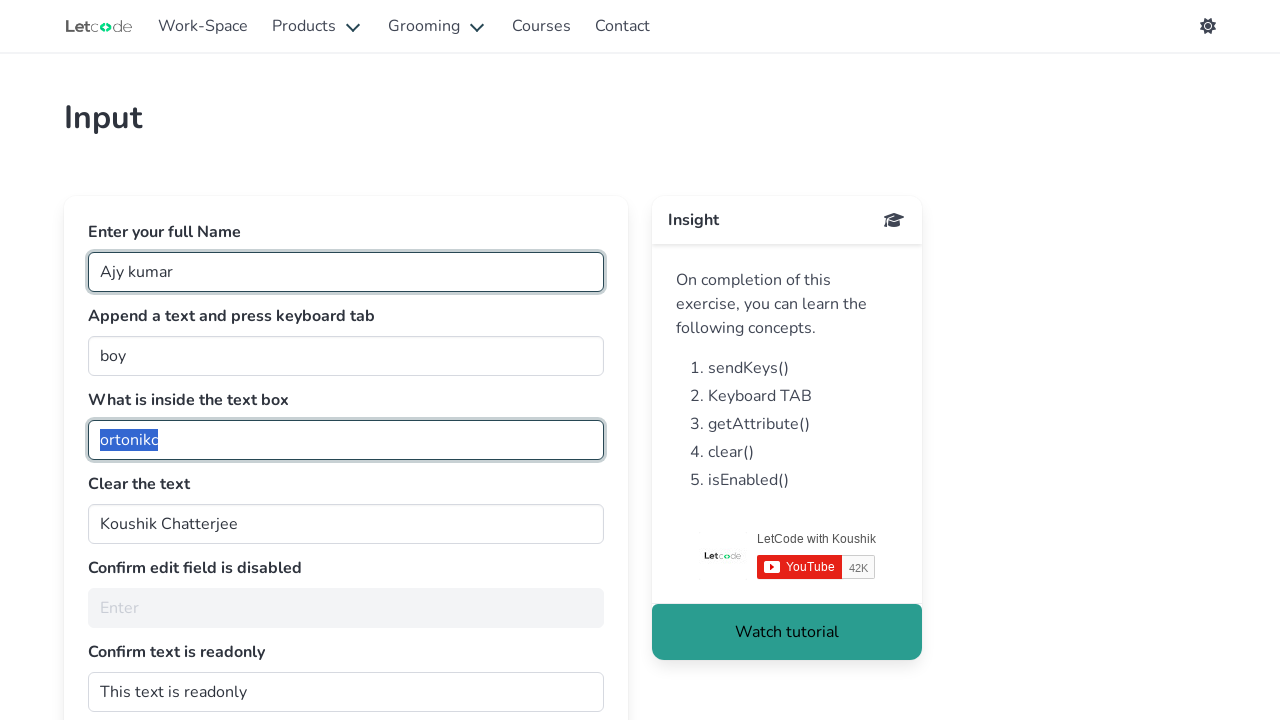

Retrieved value from read-only input field: 'ortonikc'
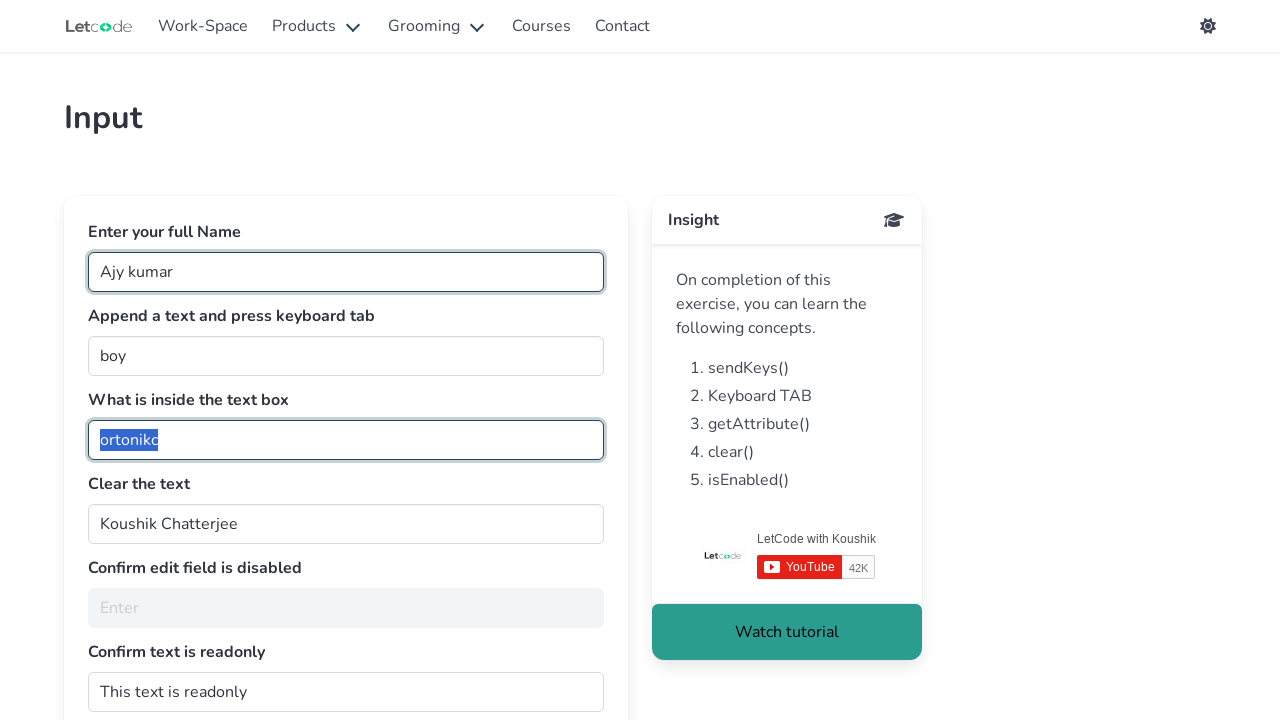

Cleared the clearMe input field on input#clearMe
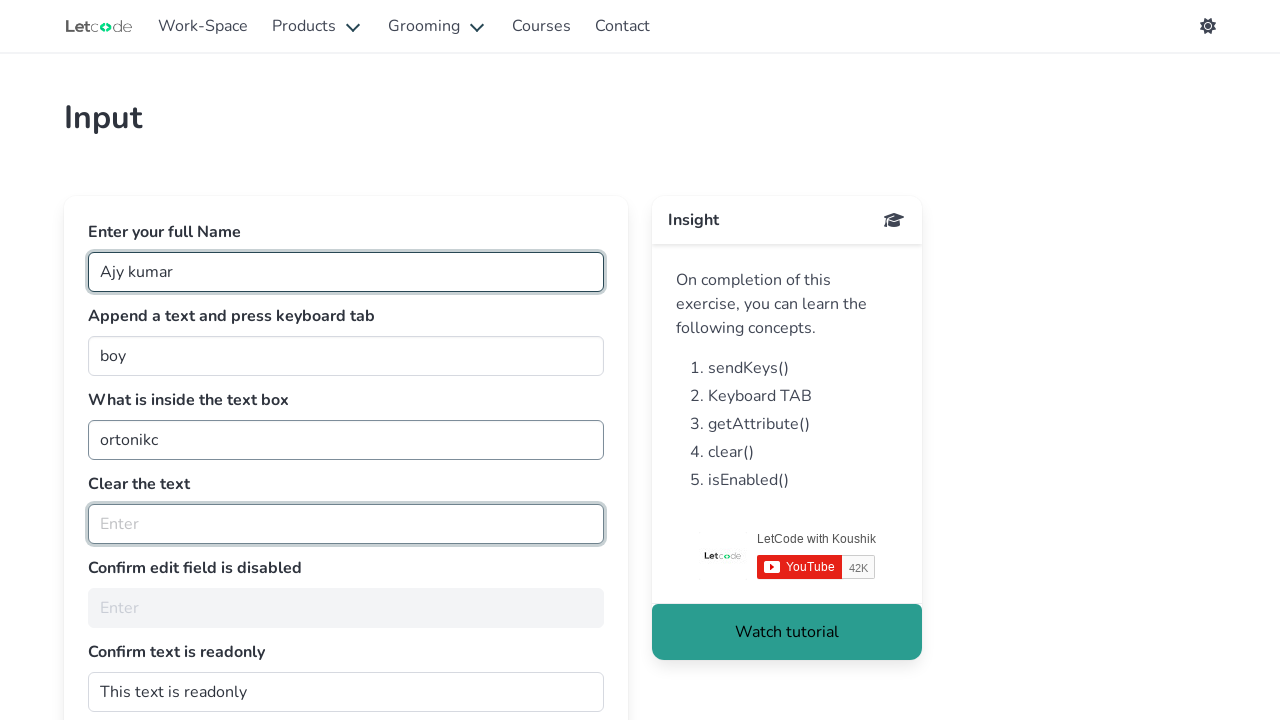

Verified noEdit disabled field exists
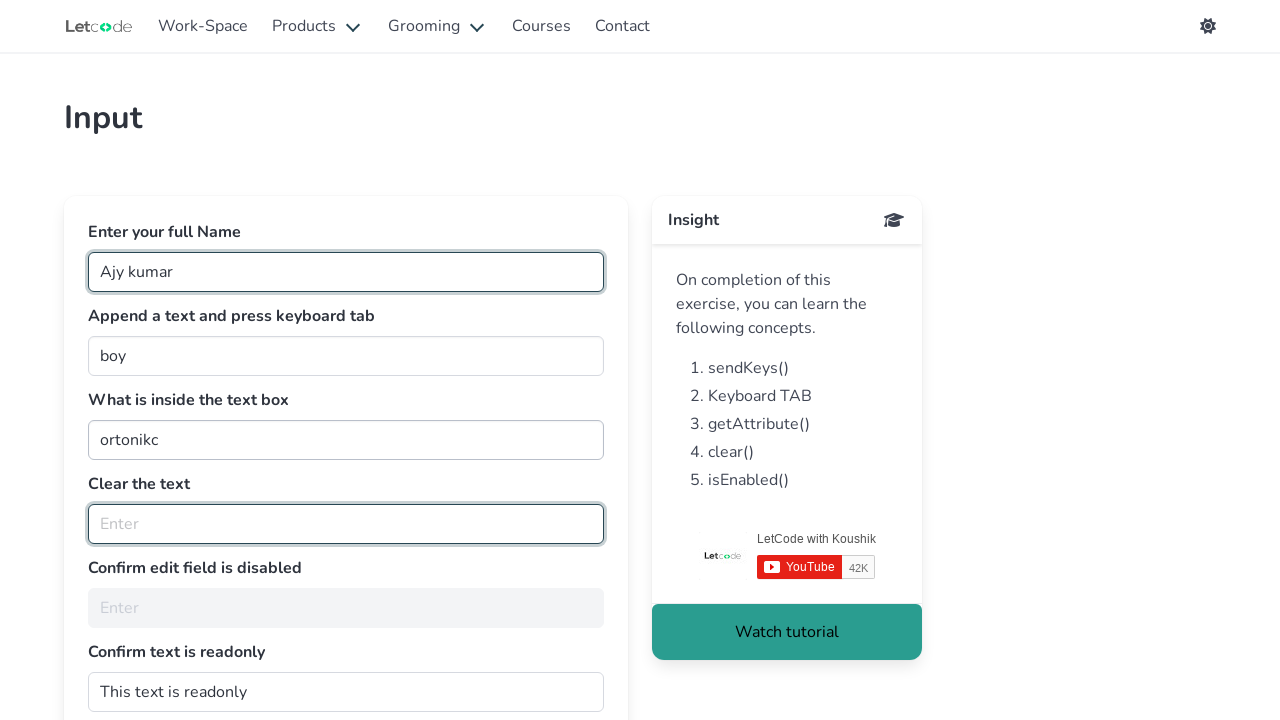

Verified dontwrite readonly field exists
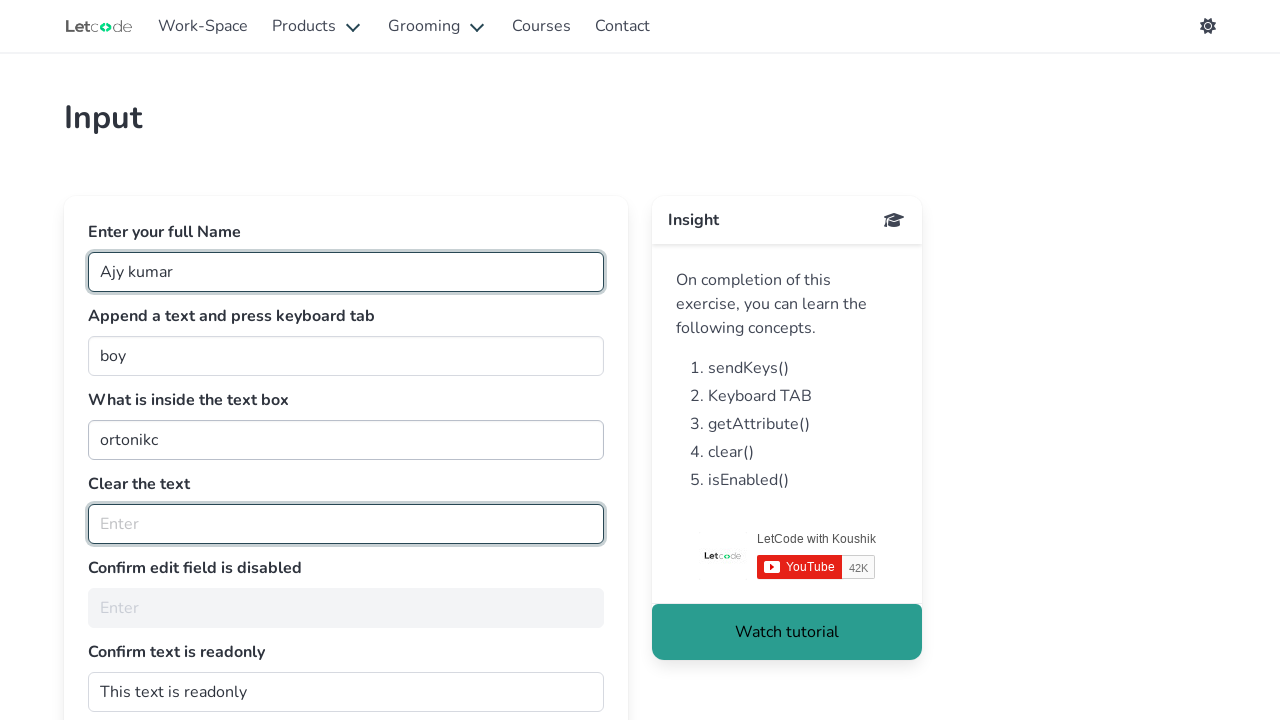

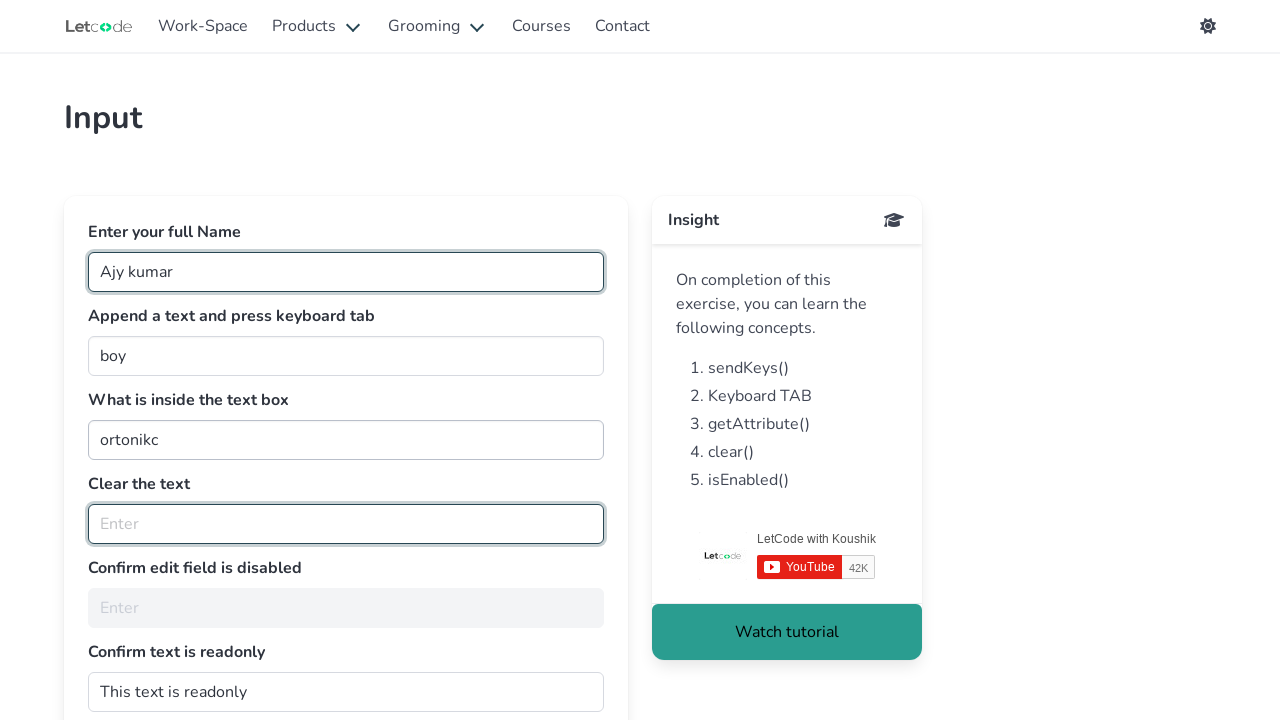